Tests mouse hover and click actions on BrowserStack website by hovering over products dropdown menu and clicking on an automation option

Starting URL: https://www.browserstack.com/

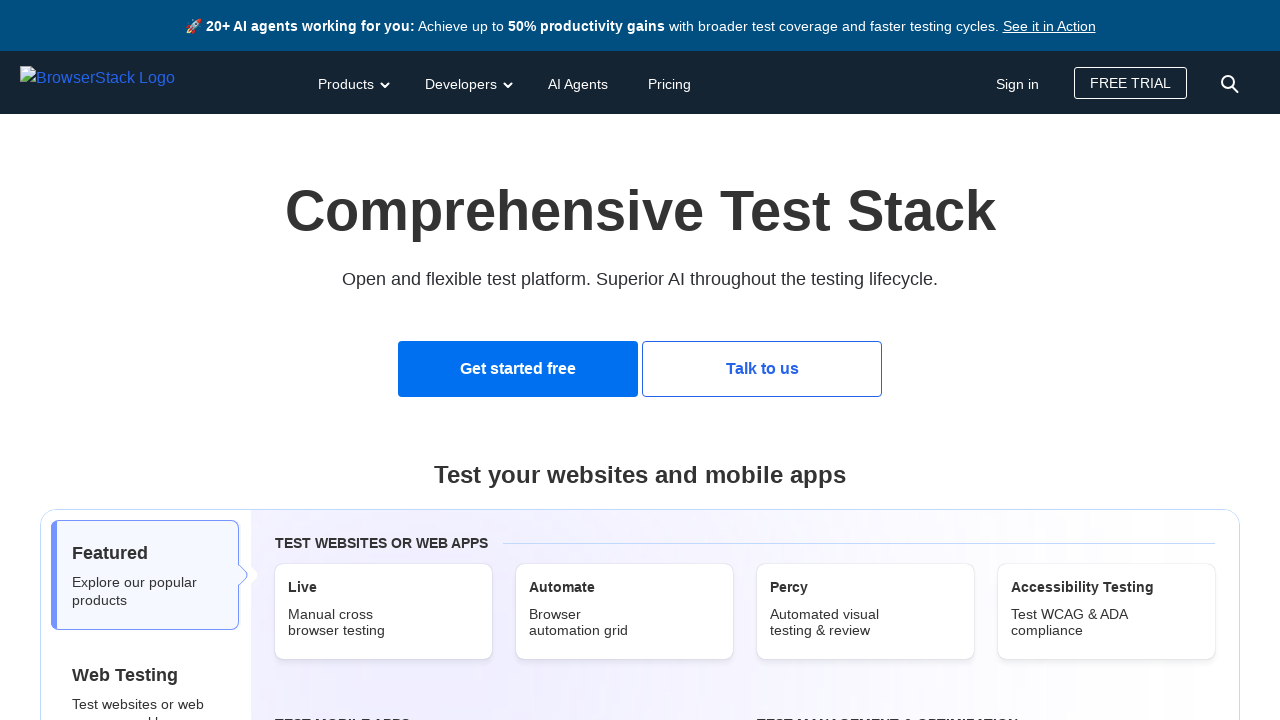

Hovered over products dropdown toggle at (352, 82) on #products-dd-toggle
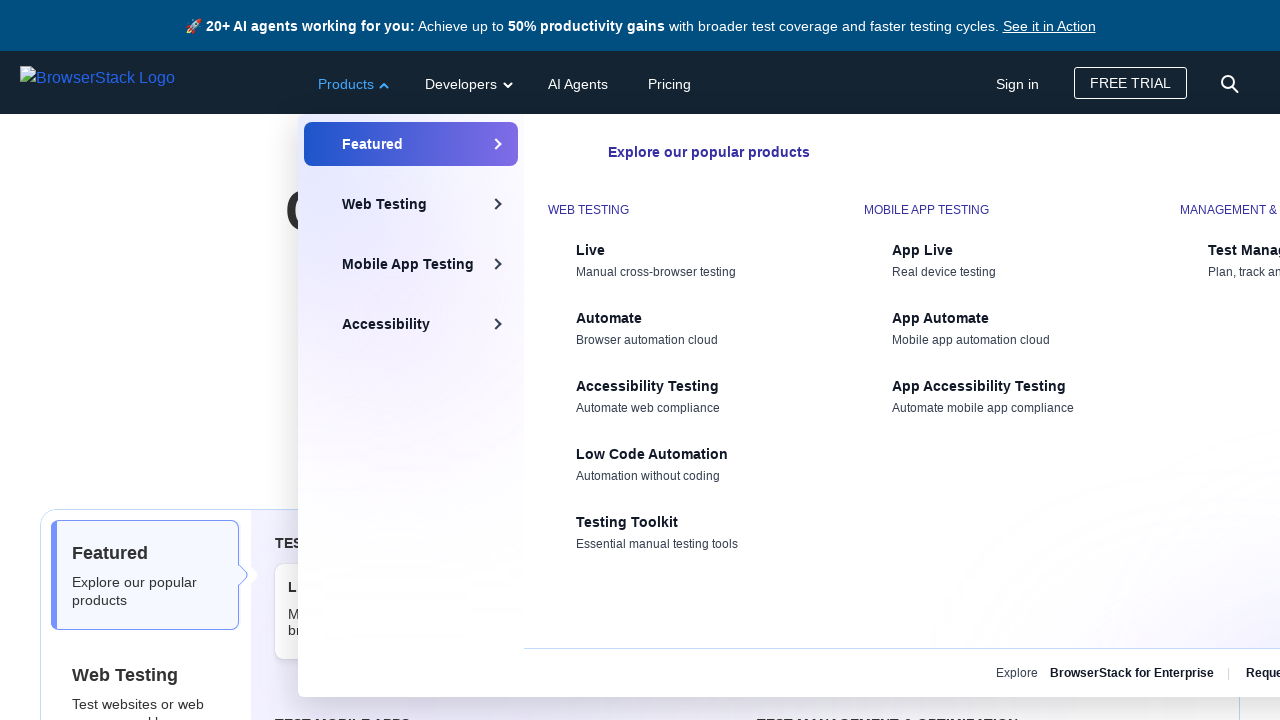

Waited 1 second for dropdown menu to appear
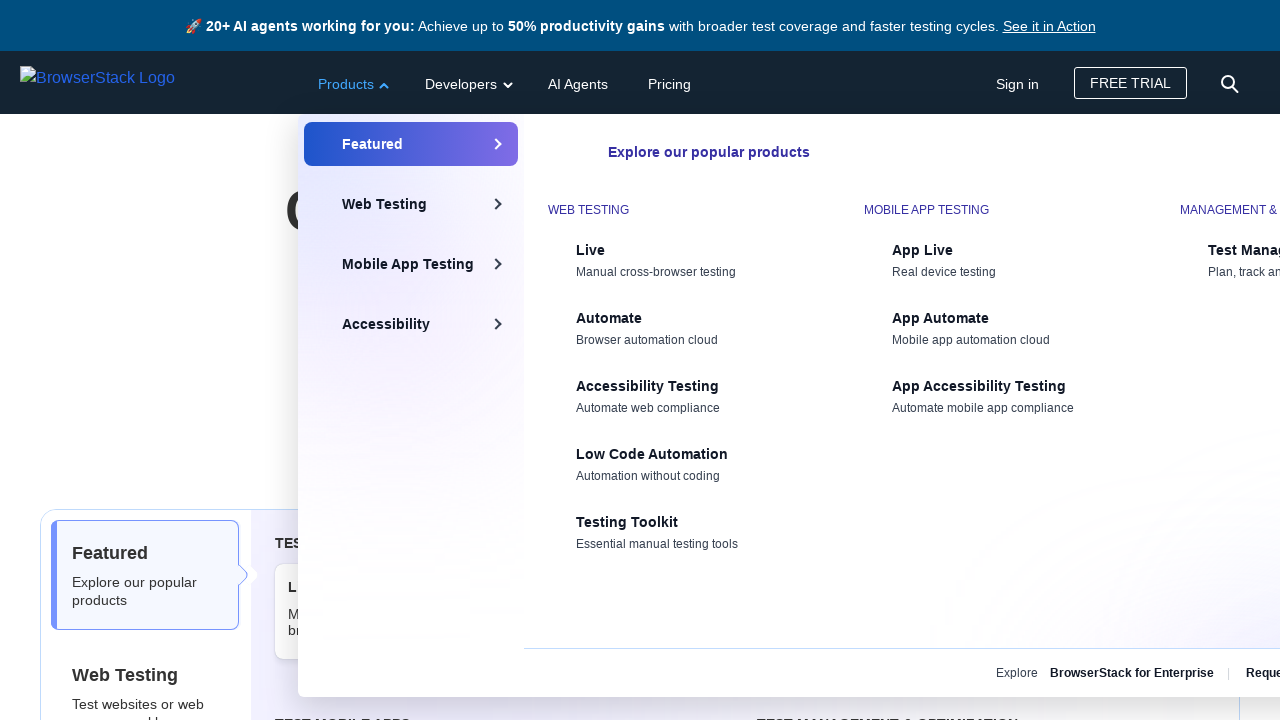

Clicked on 'Automation without coding' option at (696, 476) on xpath=(//div[.='Automation without coding'])[1]
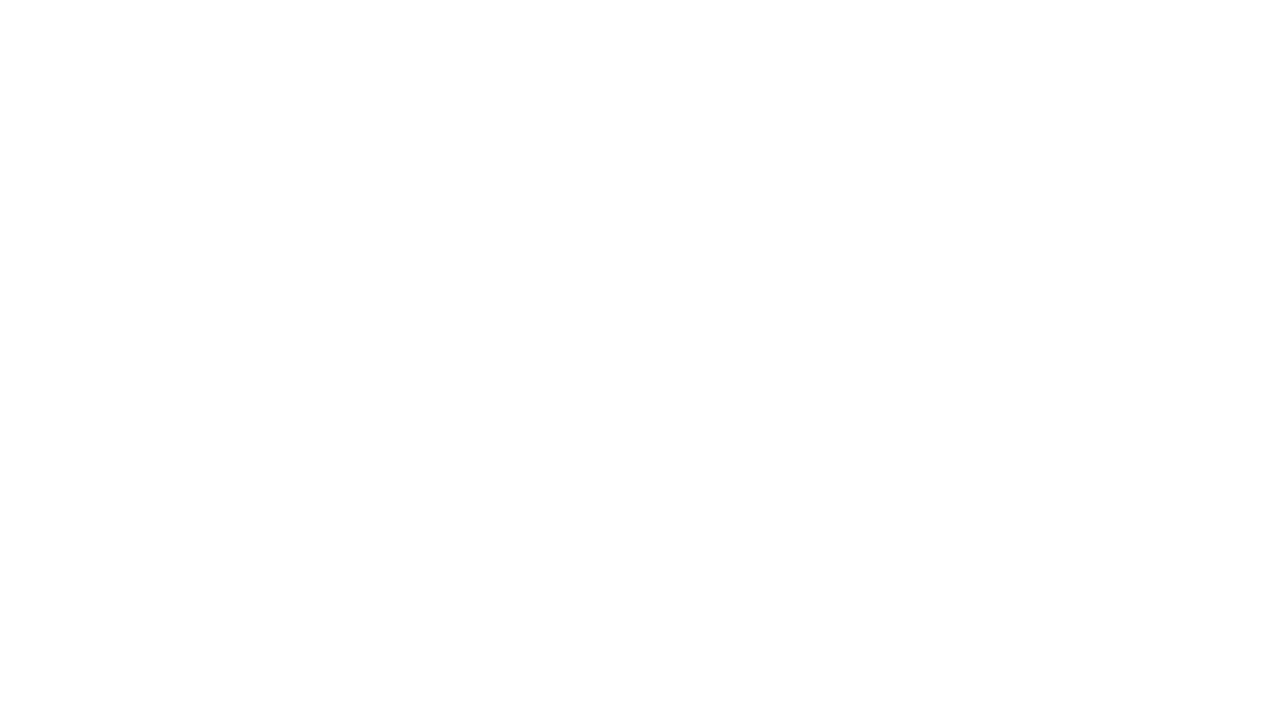

Waited 1 second to see the result
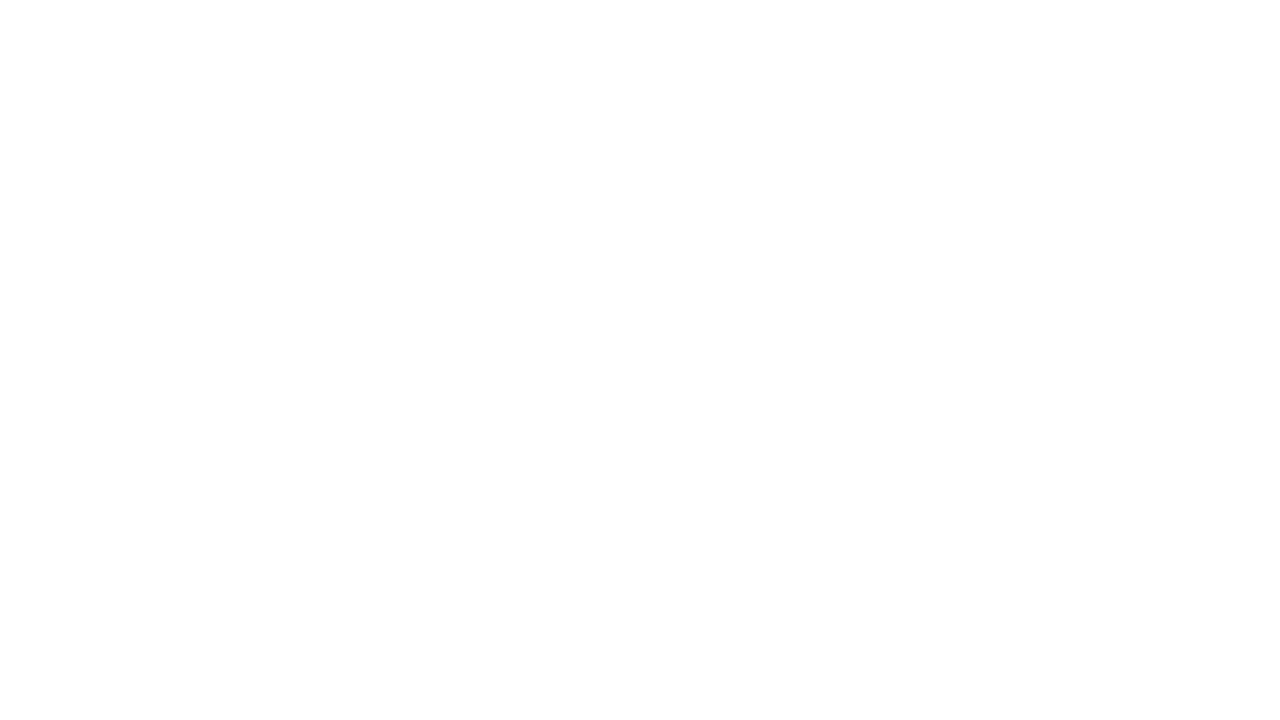

Right-clicked on products dropdown toggle to open context menu at (352, 82) on #products-dd-toggle
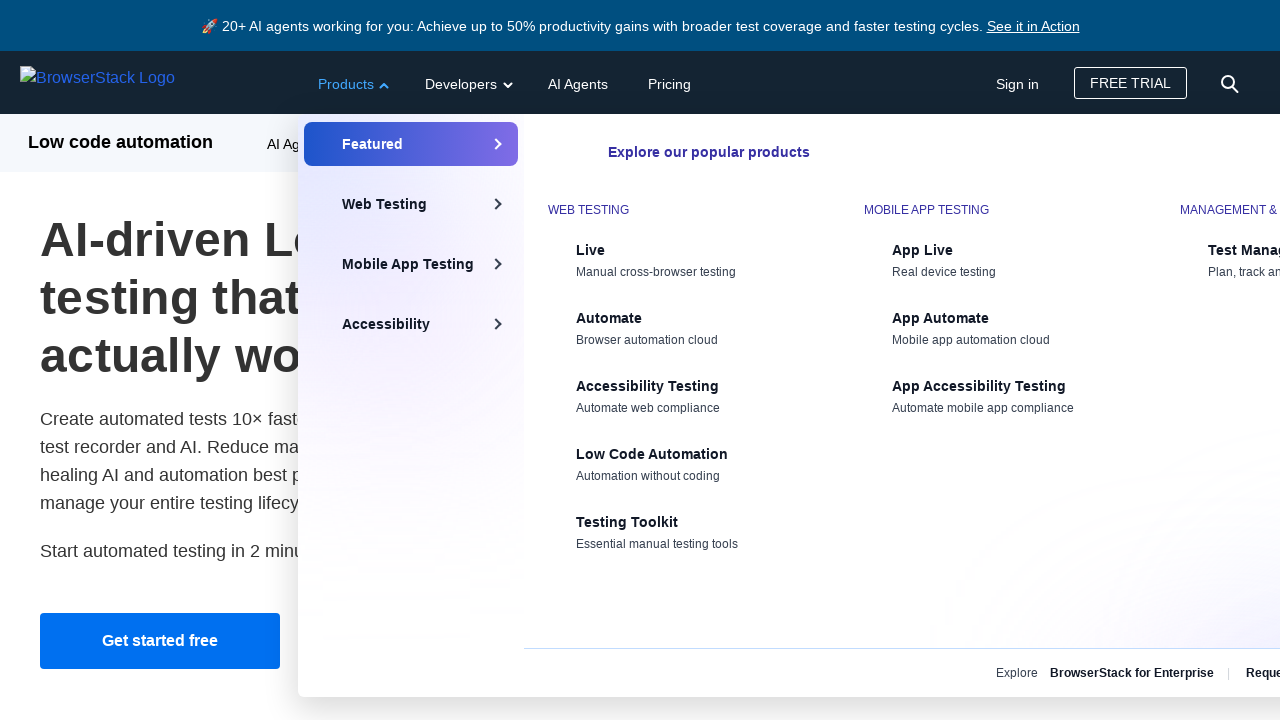

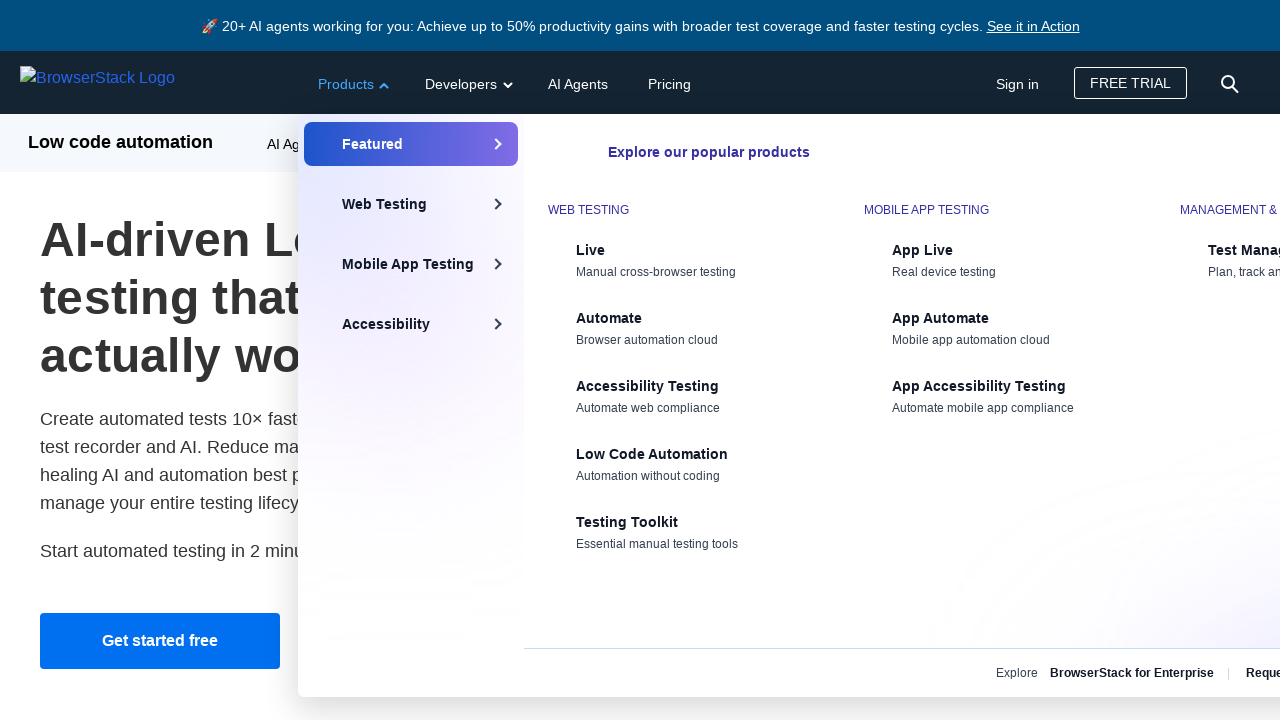